Tests clicking Cancel on a JavaScript prompt dialog without entering text and verifies no result is shown

Starting URL: https://demoqa.com/alerts

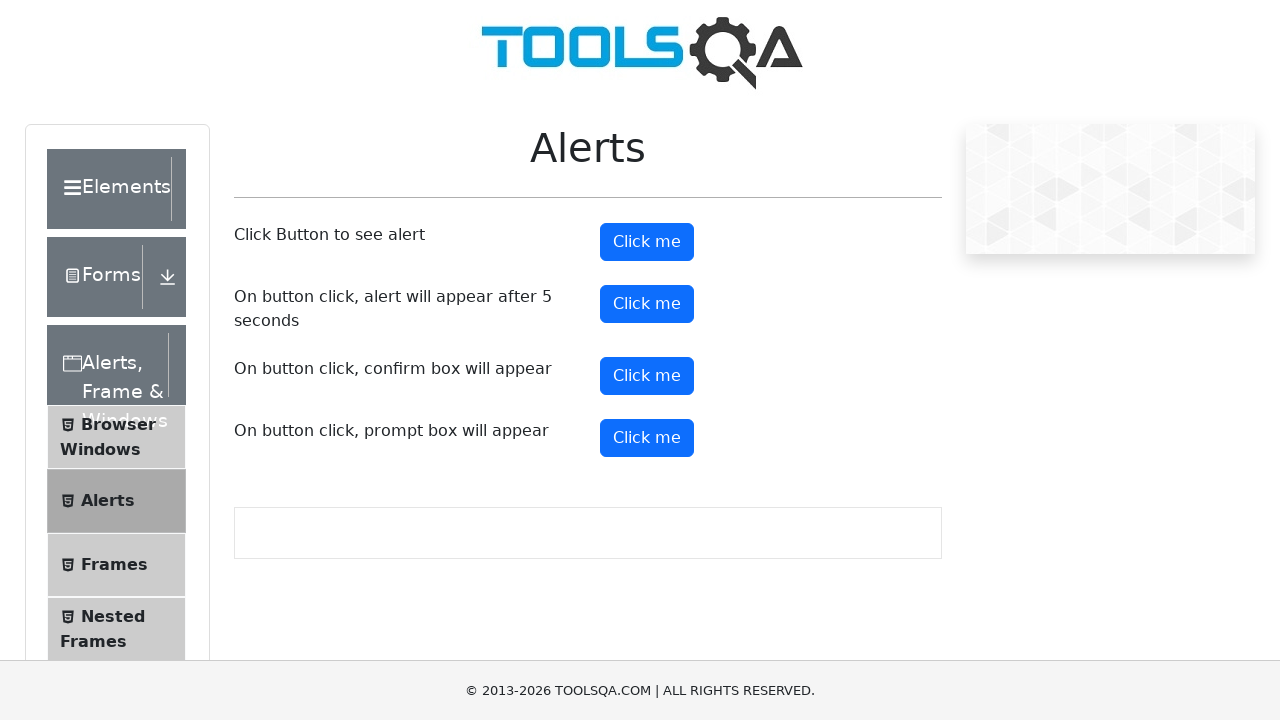

Set up dialog handler to dismiss prompt without entering text
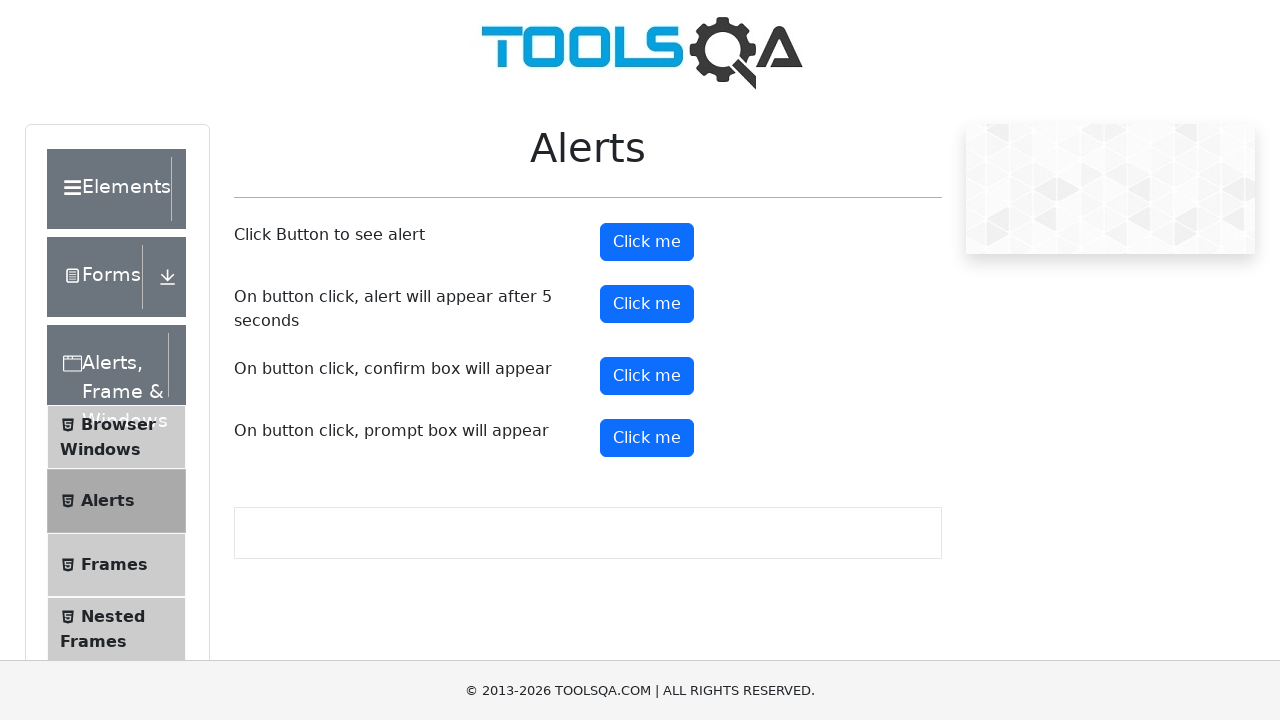

Clicked button to trigger prompt alert at (647, 438) on #promtButton
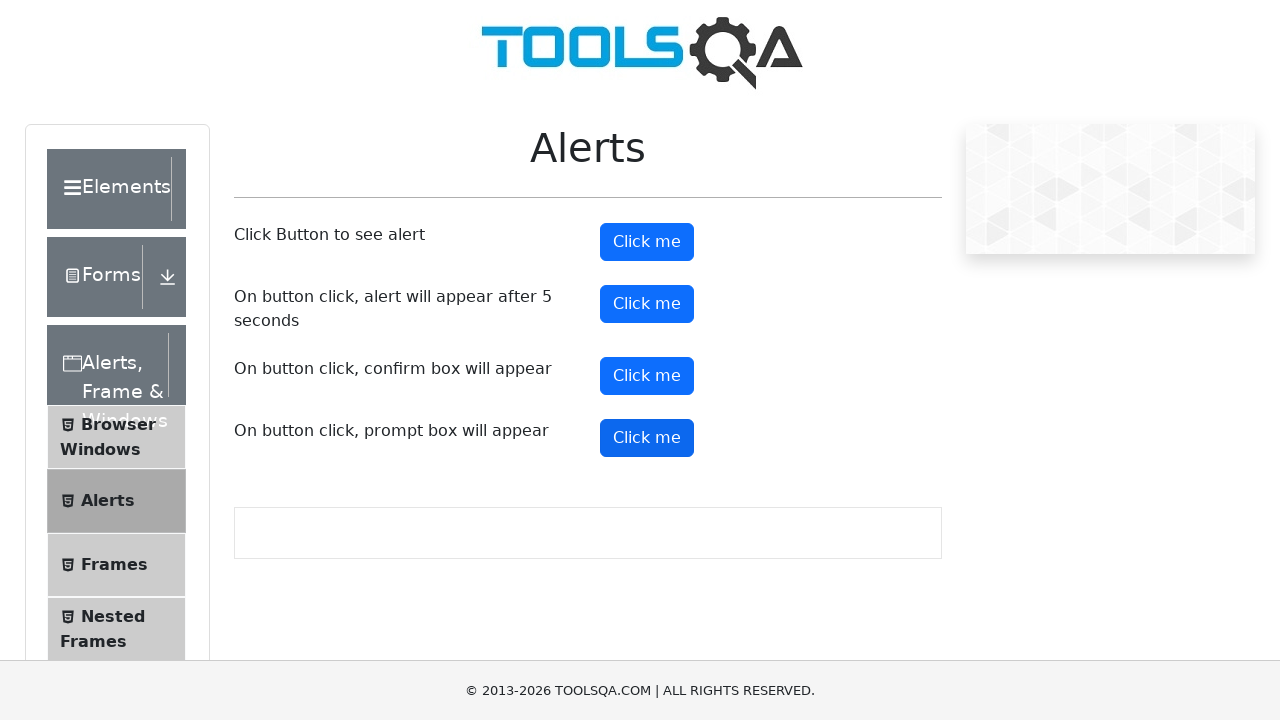

Waited for dialog to be handled and dismissed
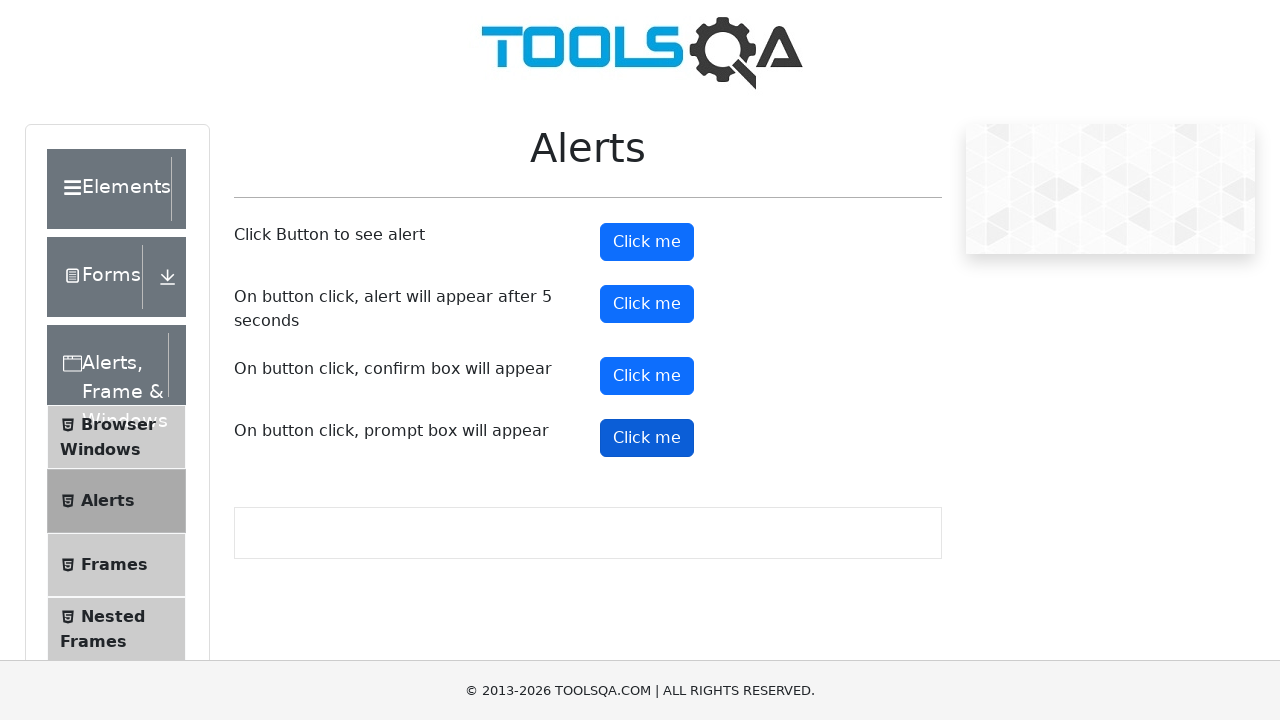

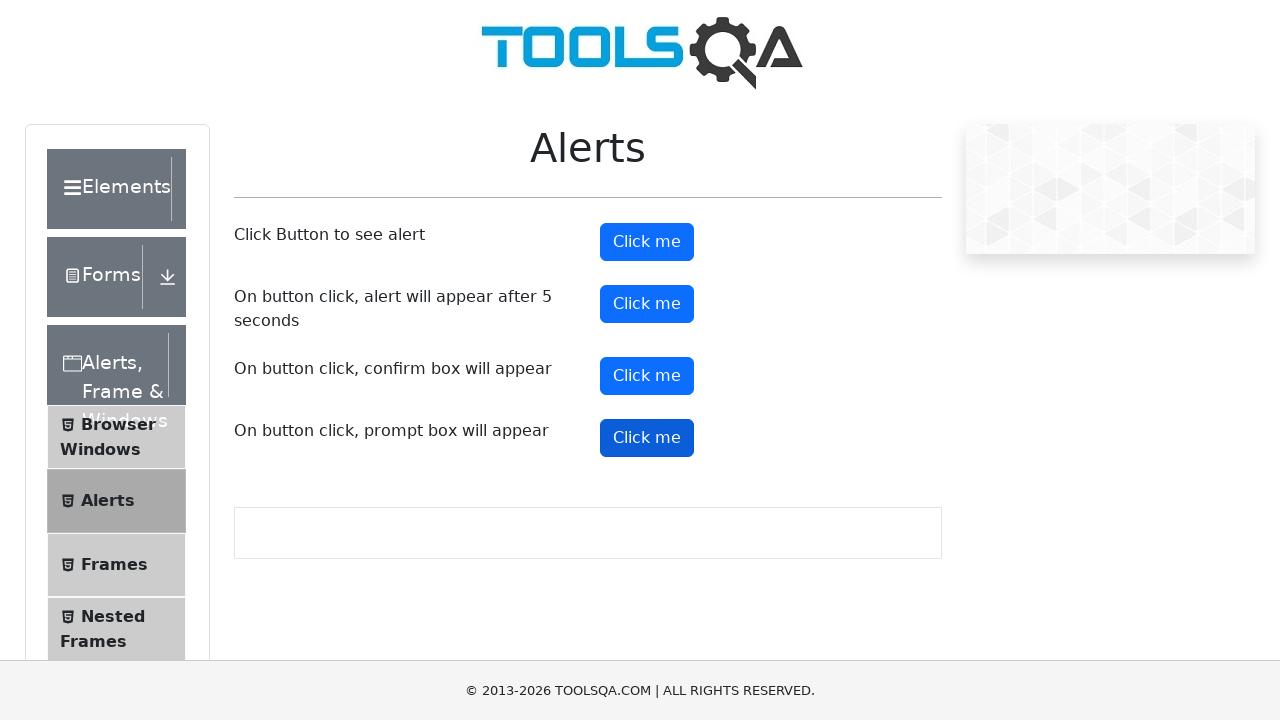